Tests if the triangle calculator correctly identifies an isosceles triangle by entering sides 4, 4, 1

Starting URL: http://www.vanilton.net/triangulo/#

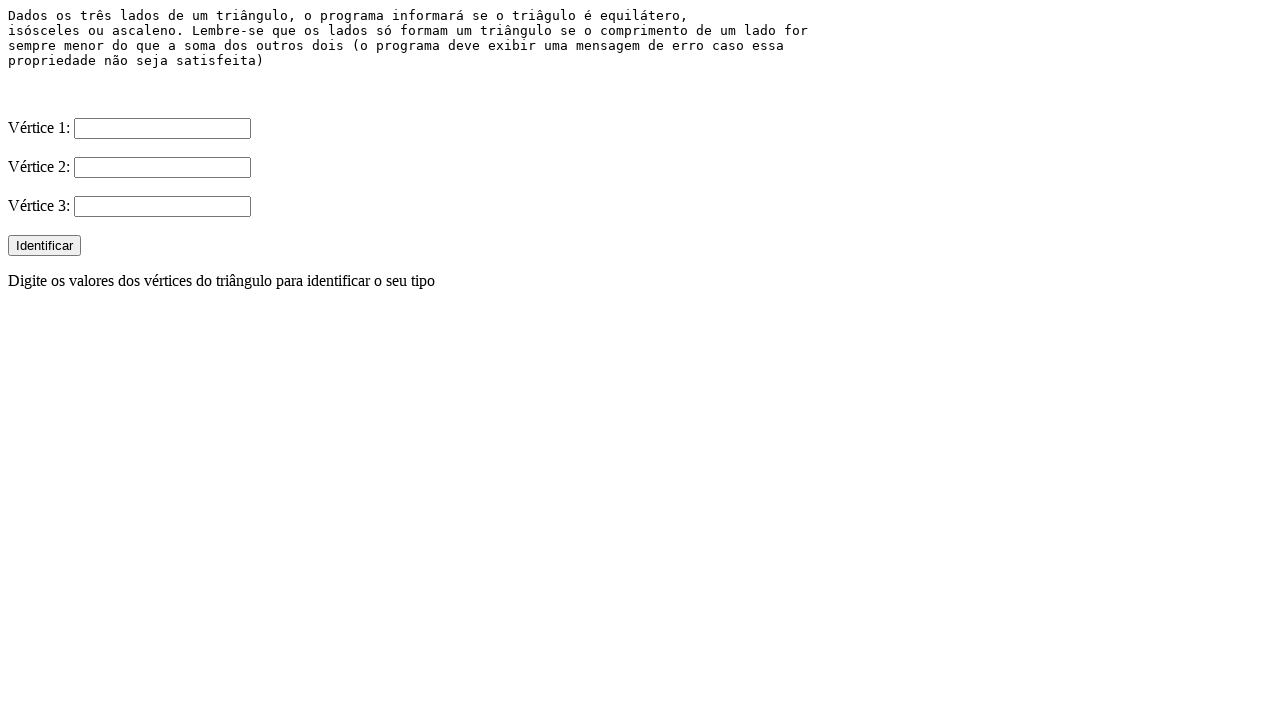

Filled first side input with value 4 on input[name='V1']
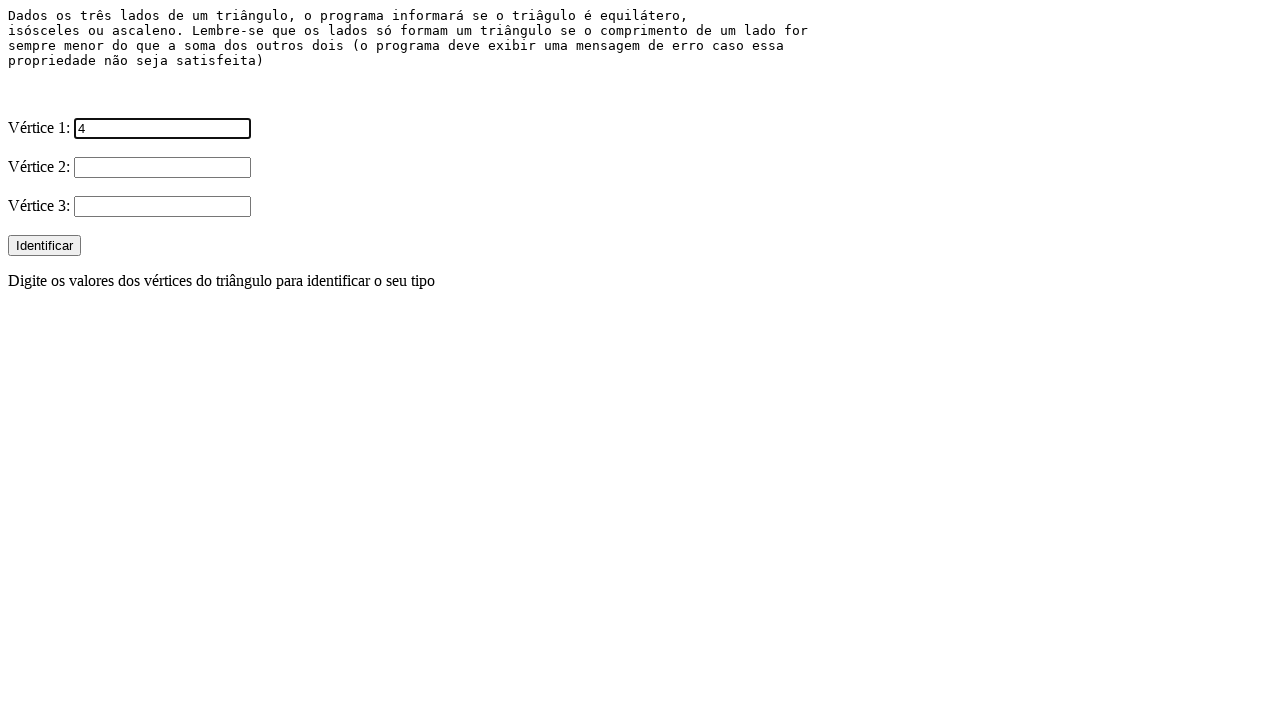

Filled second side input with value 4 on input[name='V2']
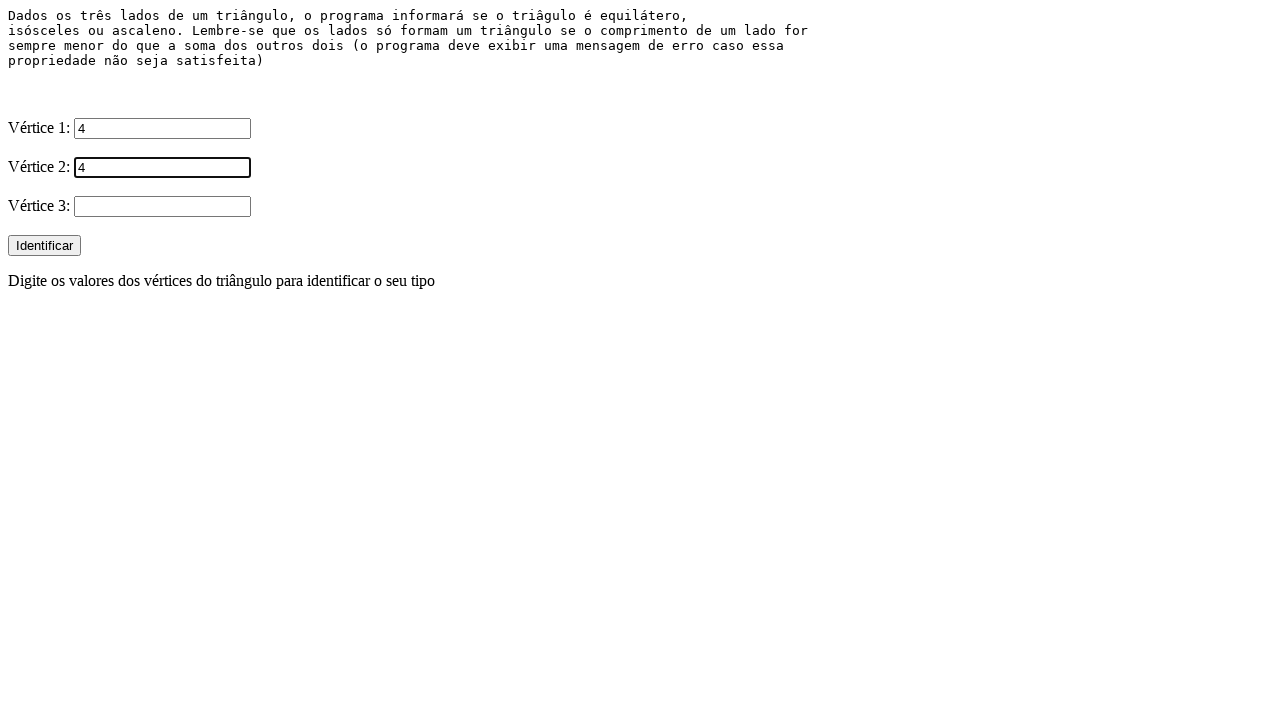

Filled third side input with value 1 on input[name='V3']
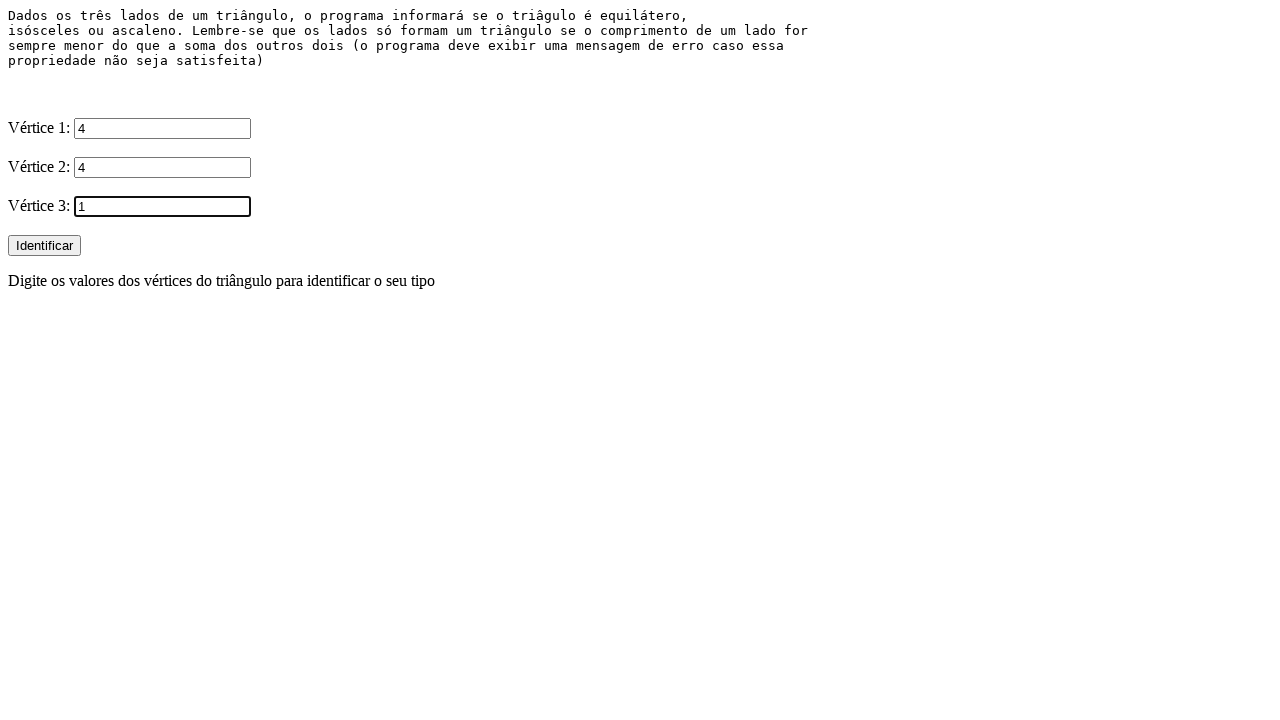

Submitted form by pressing Enter on input >> nth=0
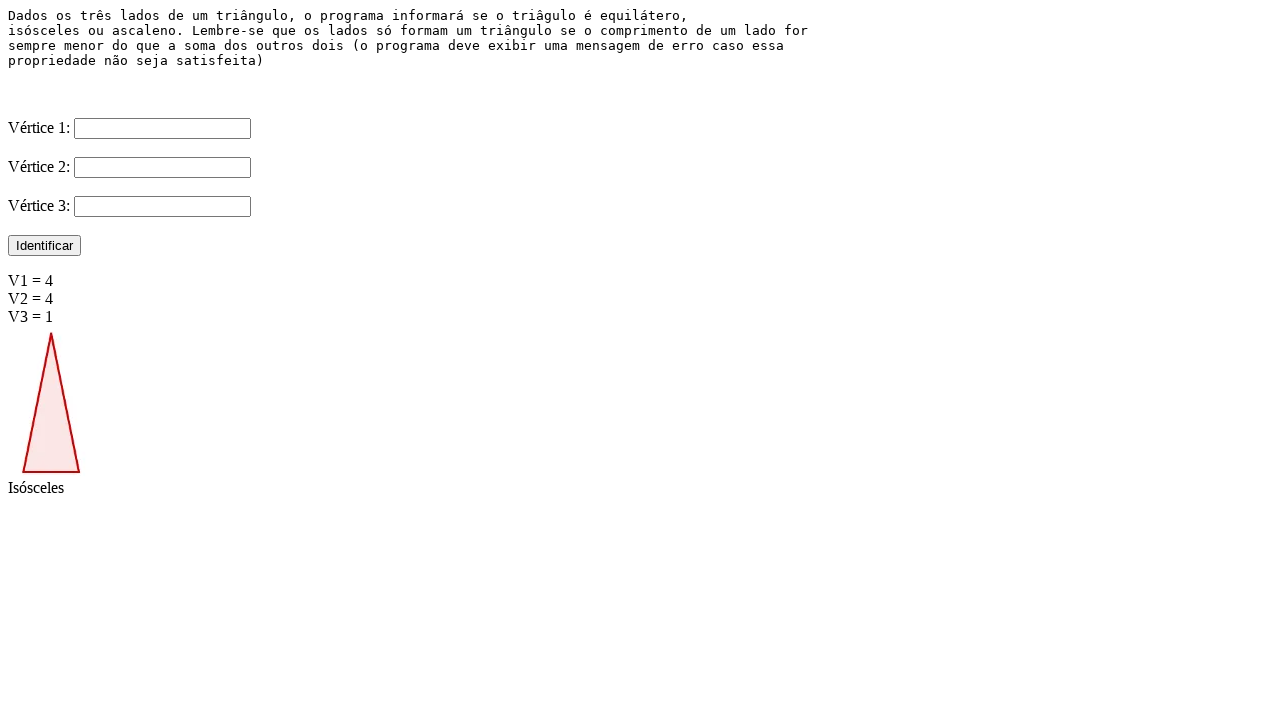

Triangle result displayed - isosceles triangle (4, 4, 1) identified
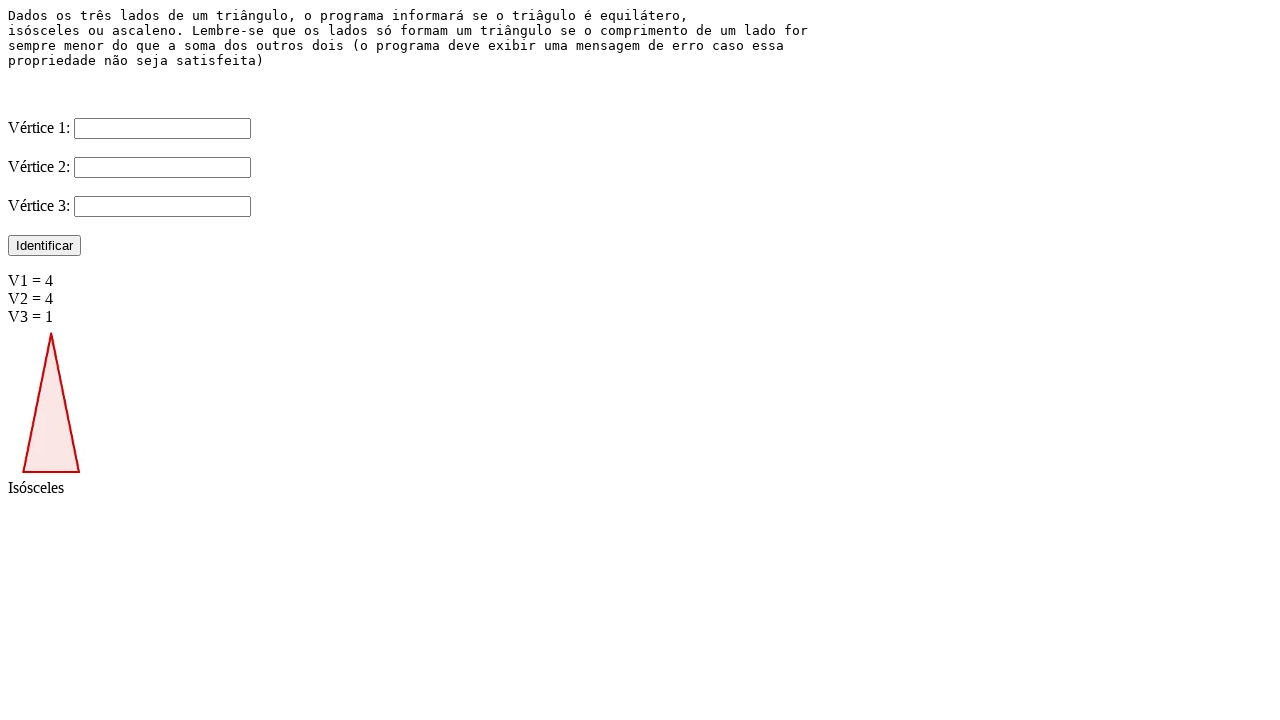

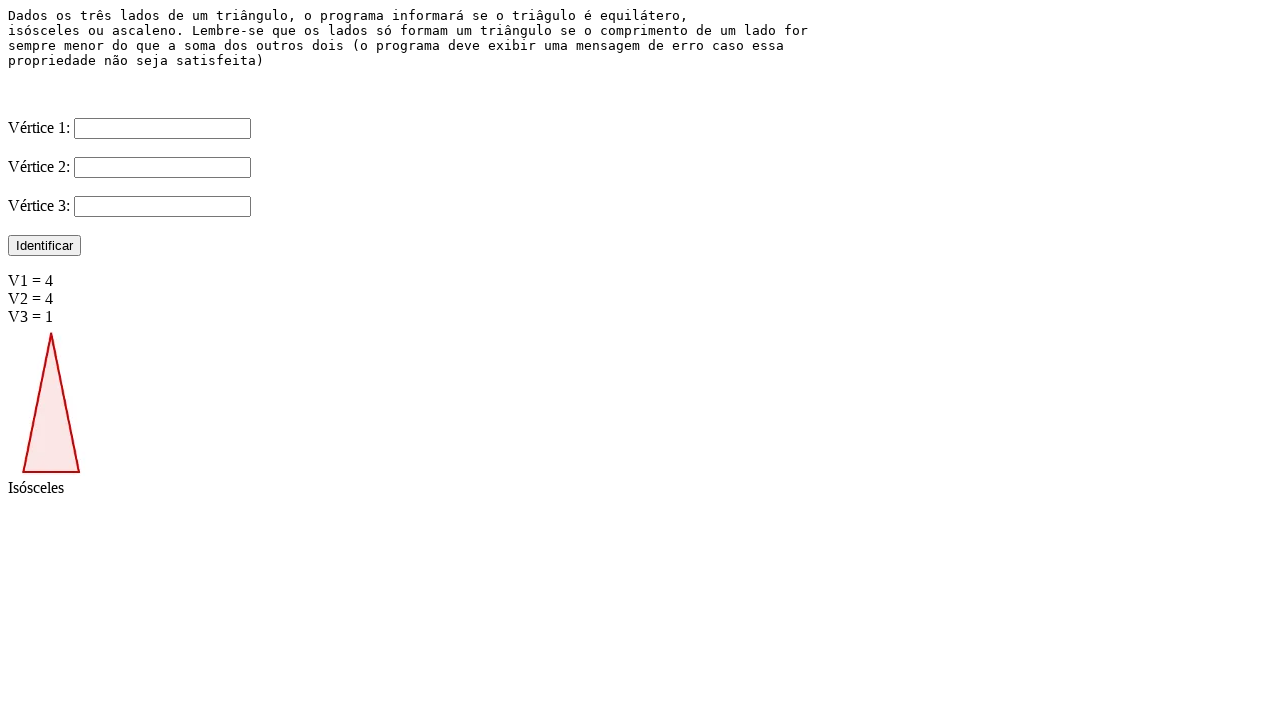